Tests the jQuery UI datepicker widget by switching to the demo iframe and clicking on the datepicker input to open the calendar

Starting URL: https://jqueryui.com/datepicker/

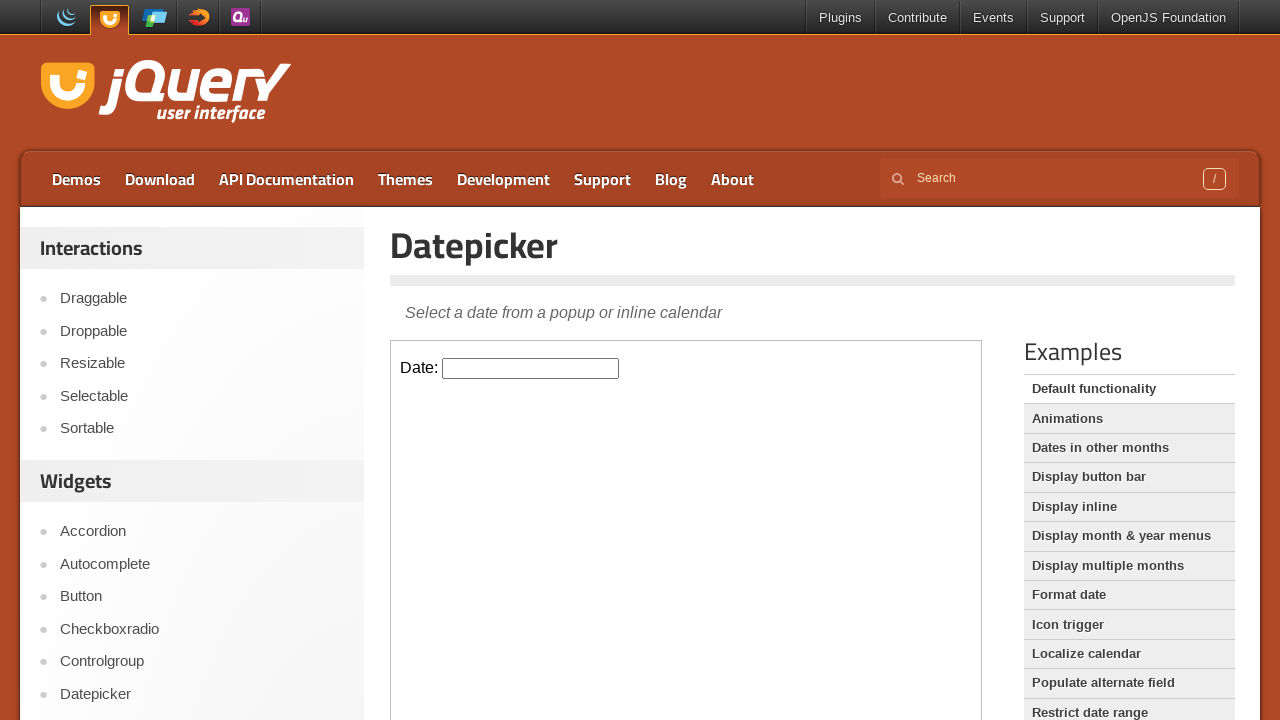

Located the demo iframe containing the datepicker widget
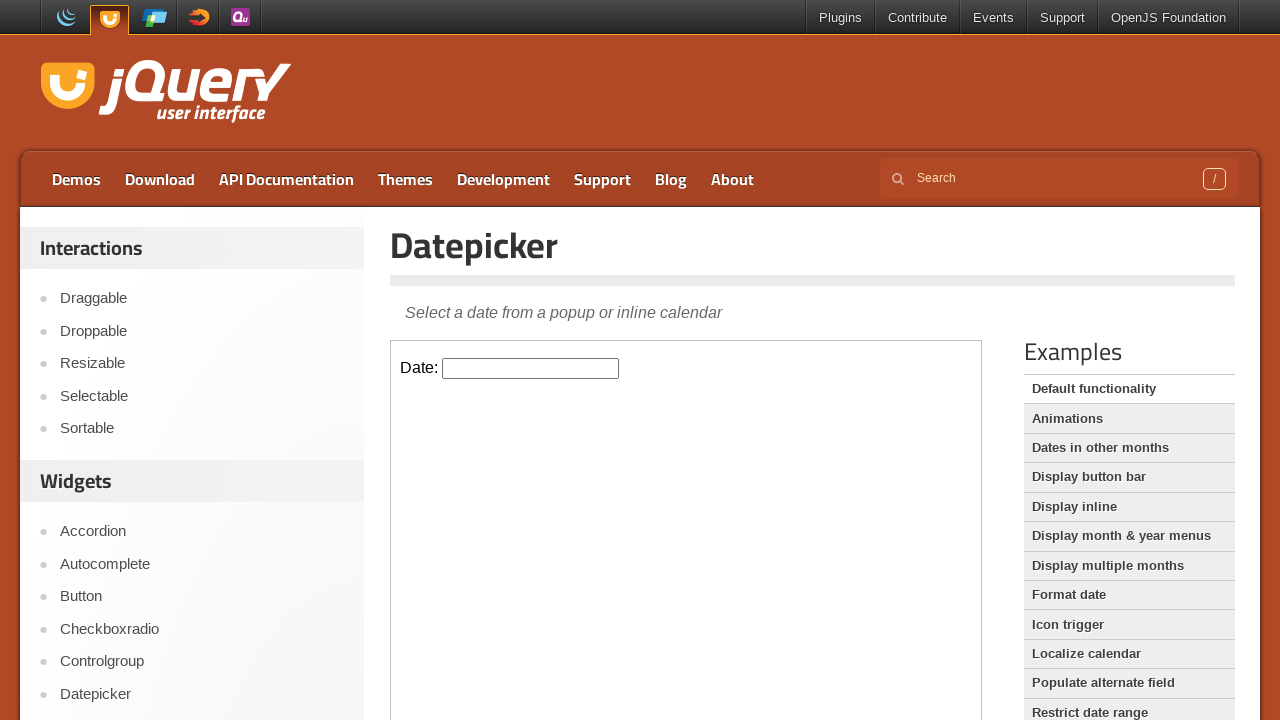

Clicked on the datepicker input to open the calendar at (531, 368) on .demo-frame >> internal:control=enter-frame >> #datepicker
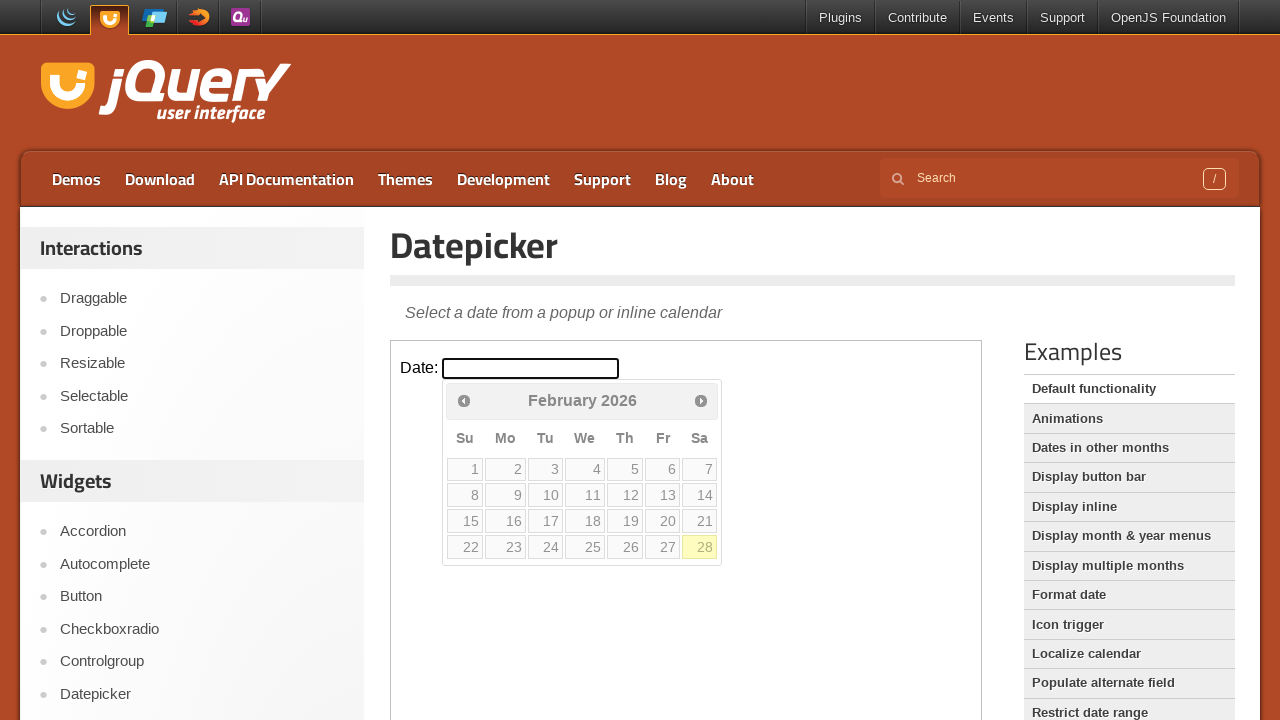

Datepicker calendar appeared and is now visible
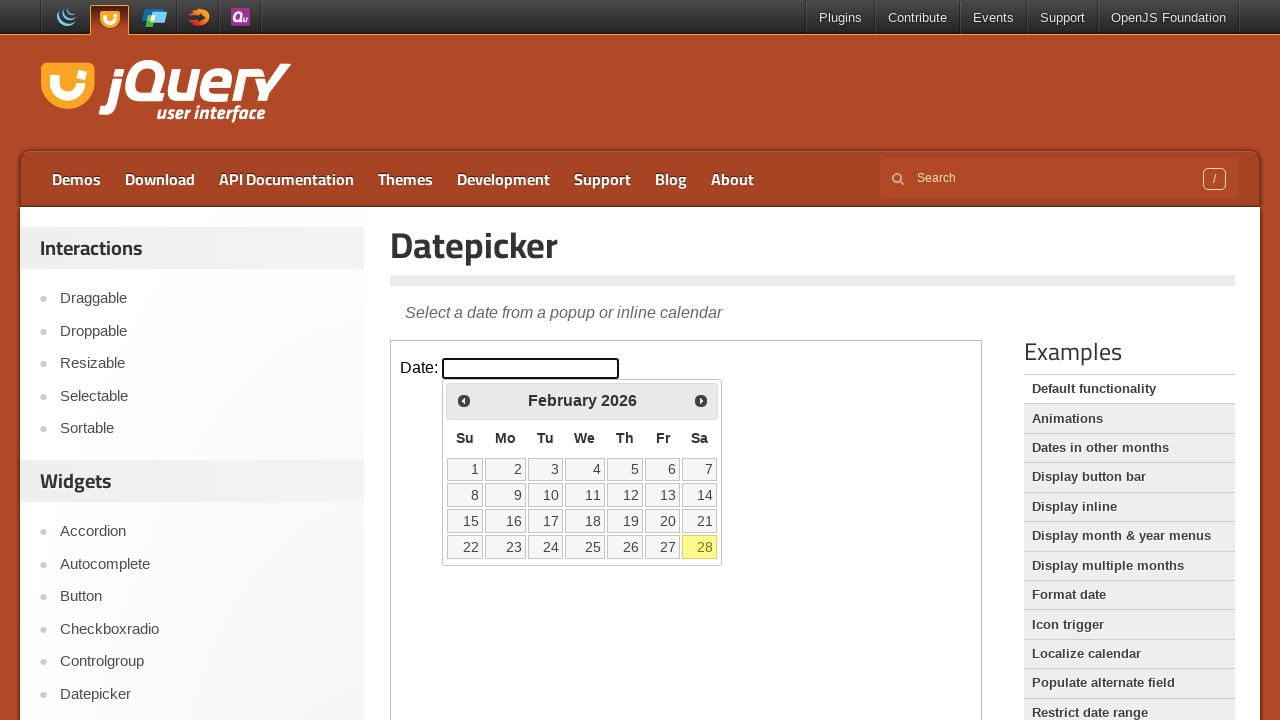

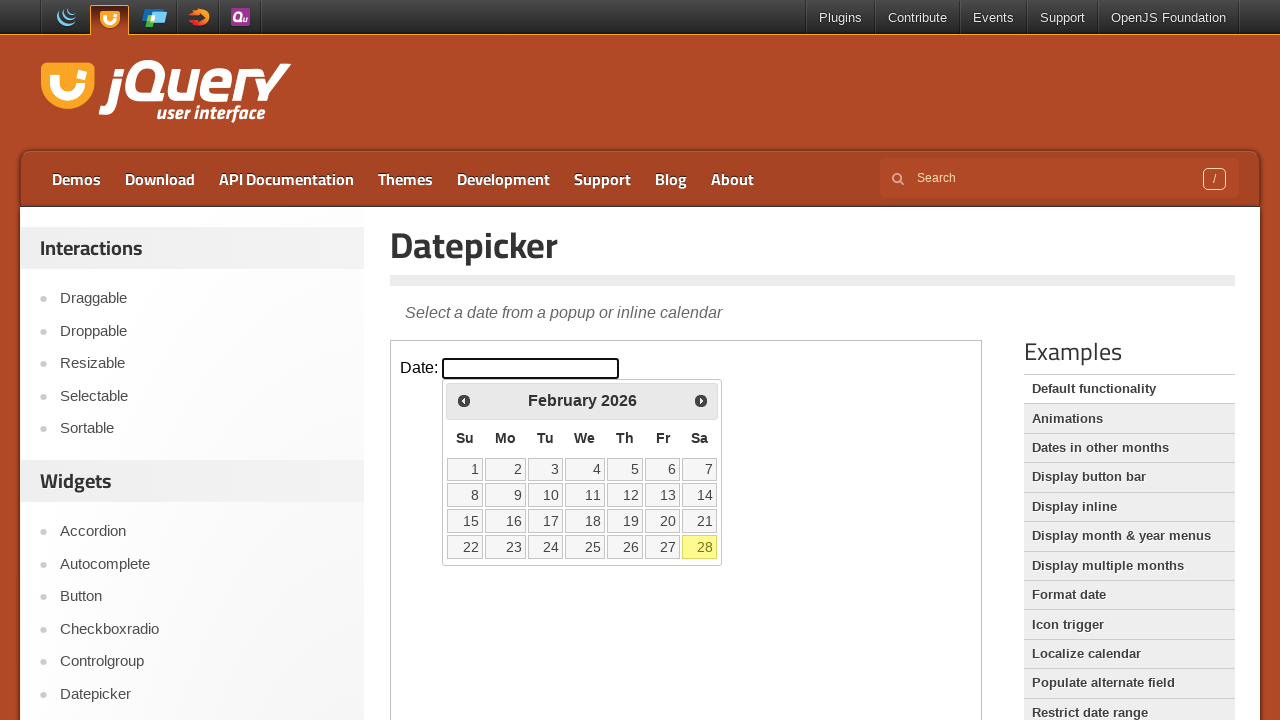